Tests that edits are saved when the input loses focus (blur)

Starting URL: https://demo.playwright.dev/todomvc

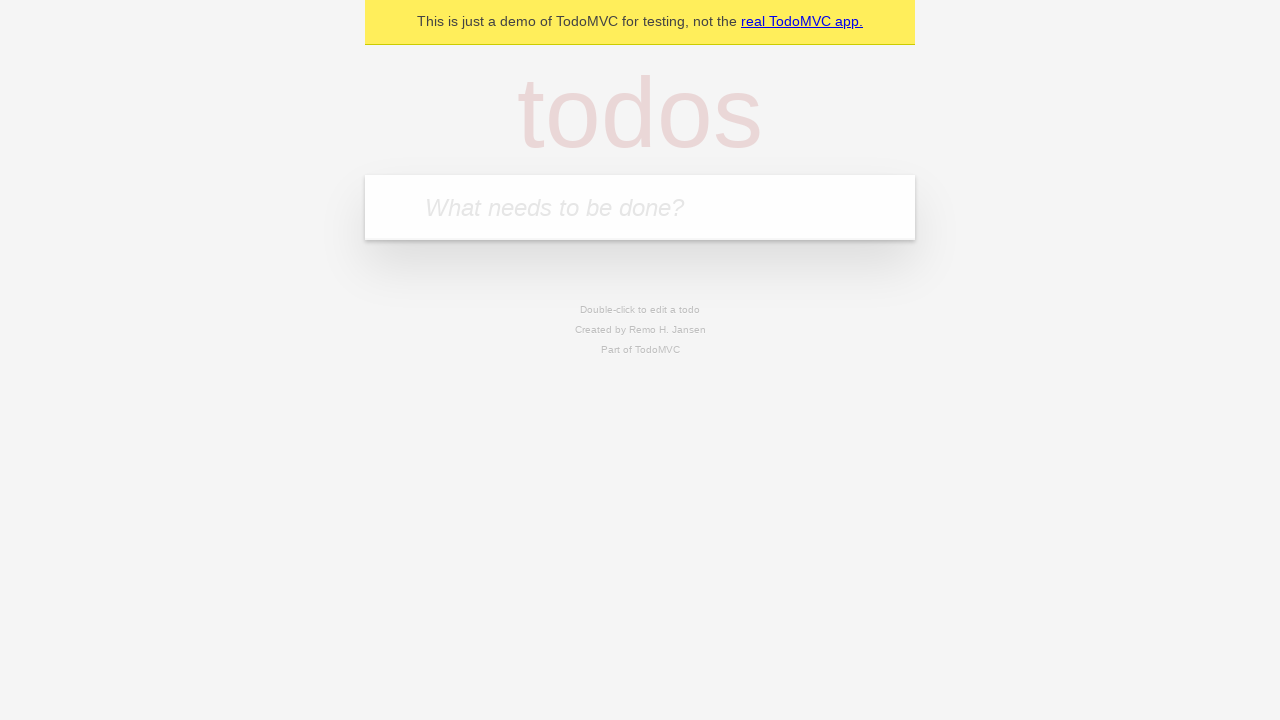

Filled new todo field with 'buy some Cheddar cheese' on internal:attr=[placeholder="What needs to be done?"i]
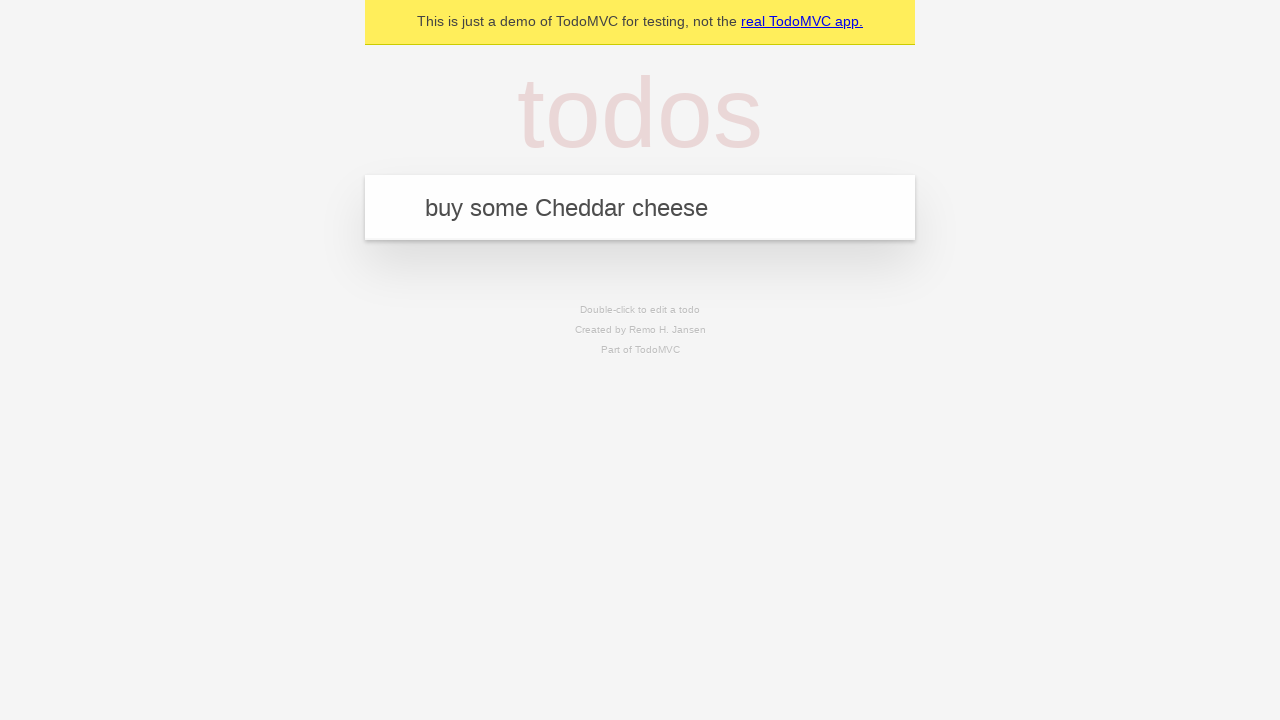

Pressed Enter to create todo 'buy some Cheddar cheese' on internal:attr=[placeholder="What needs to be done?"i]
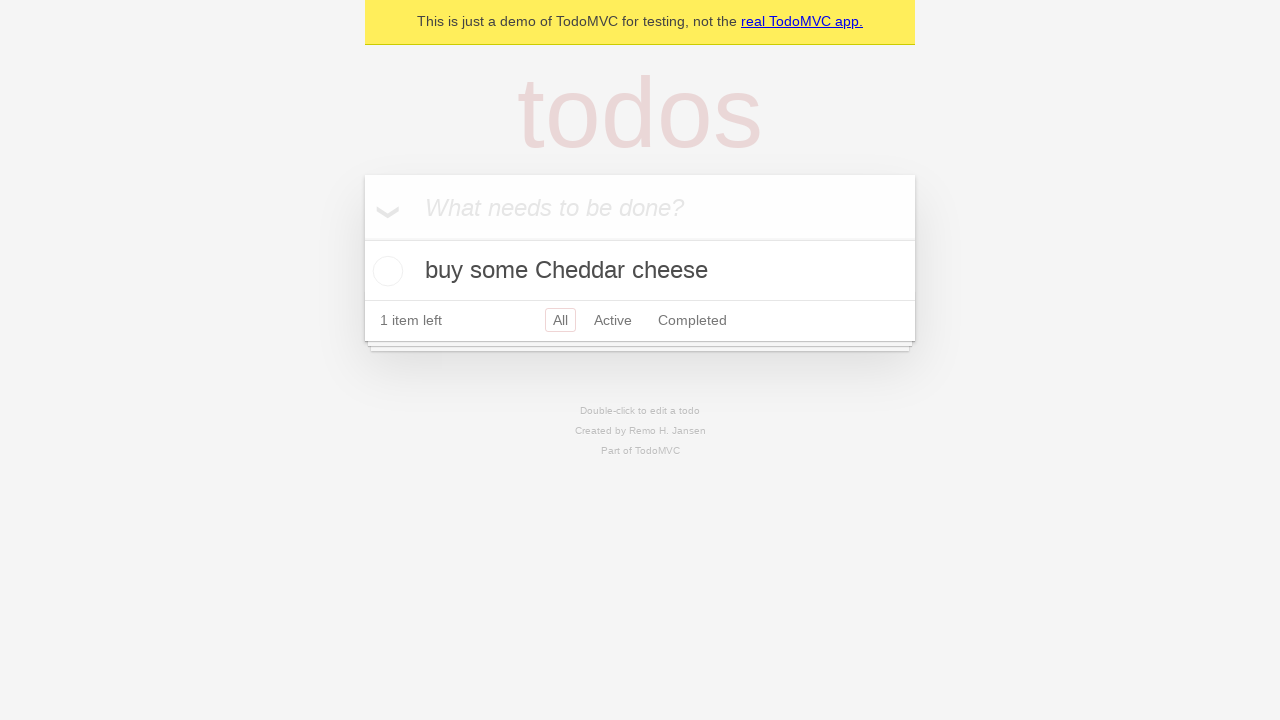

Filled new todo field with 'feed the dog' on internal:attr=[placeholder="What needs to be done?"i]
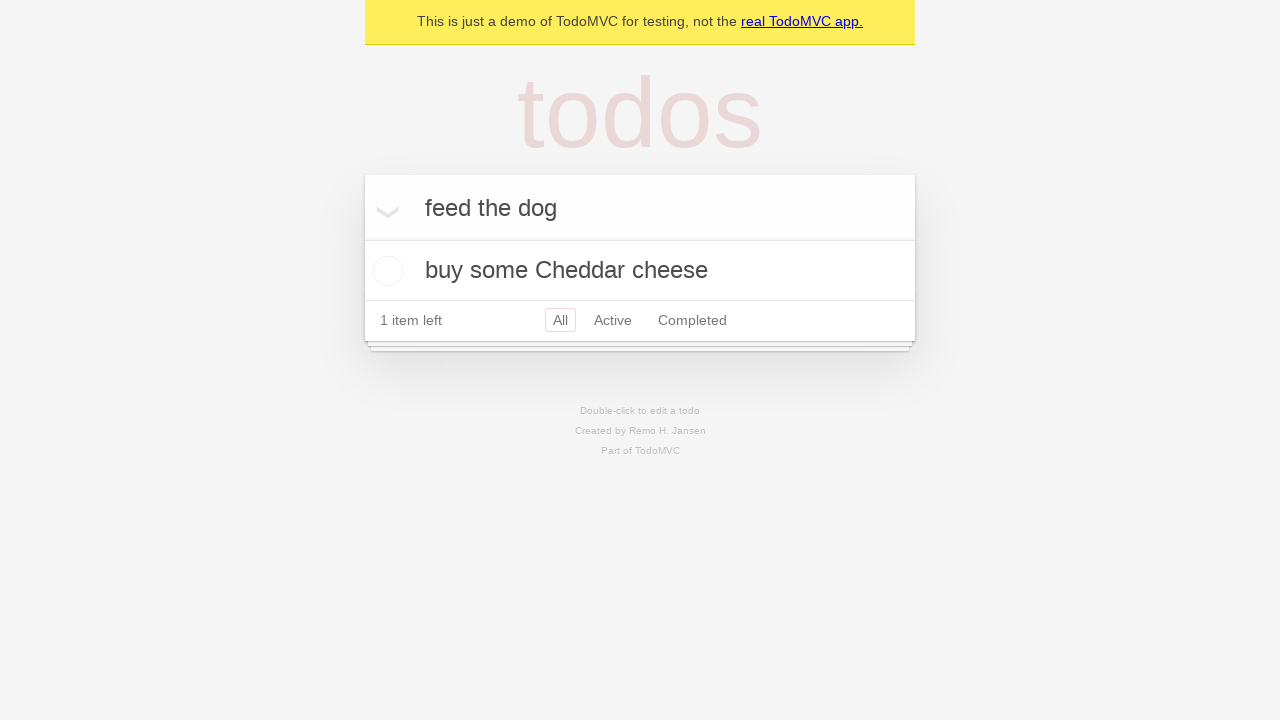

Pressed Enter to create todo 'feed the dog' on internal:attr=[placeholder="What needs to be done?"i]
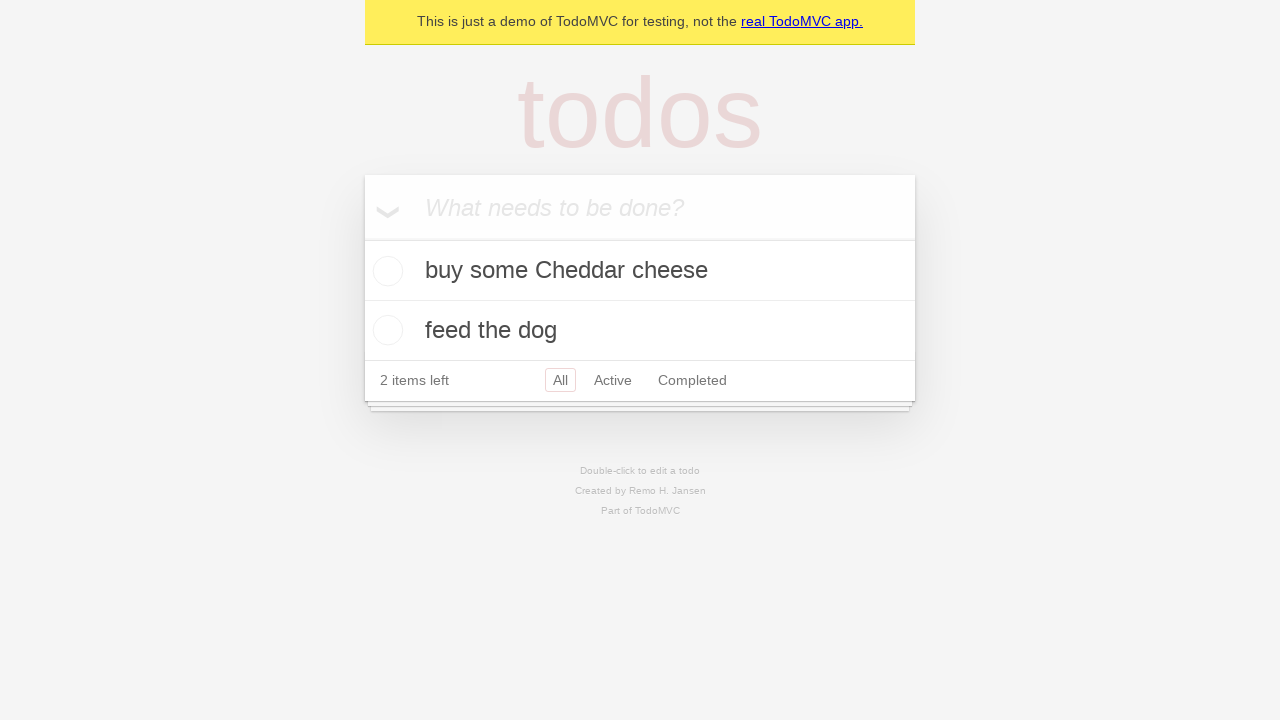

Filled new todo field with 'book a doctors appointment' on internal:attr=[placeholder="What needs to be done?"i]
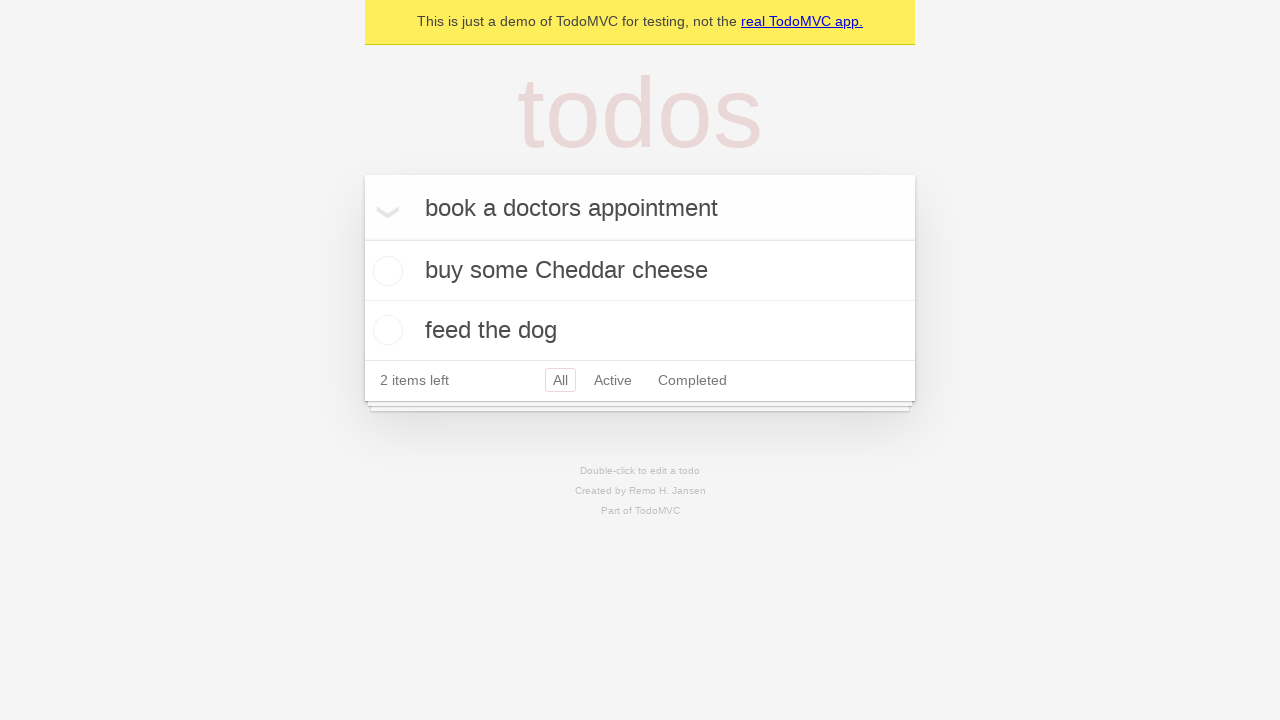

Pressed Enter to create todo 'book a doctors appointment' on internal:attr=[placeholder="What needs to be done?"i]
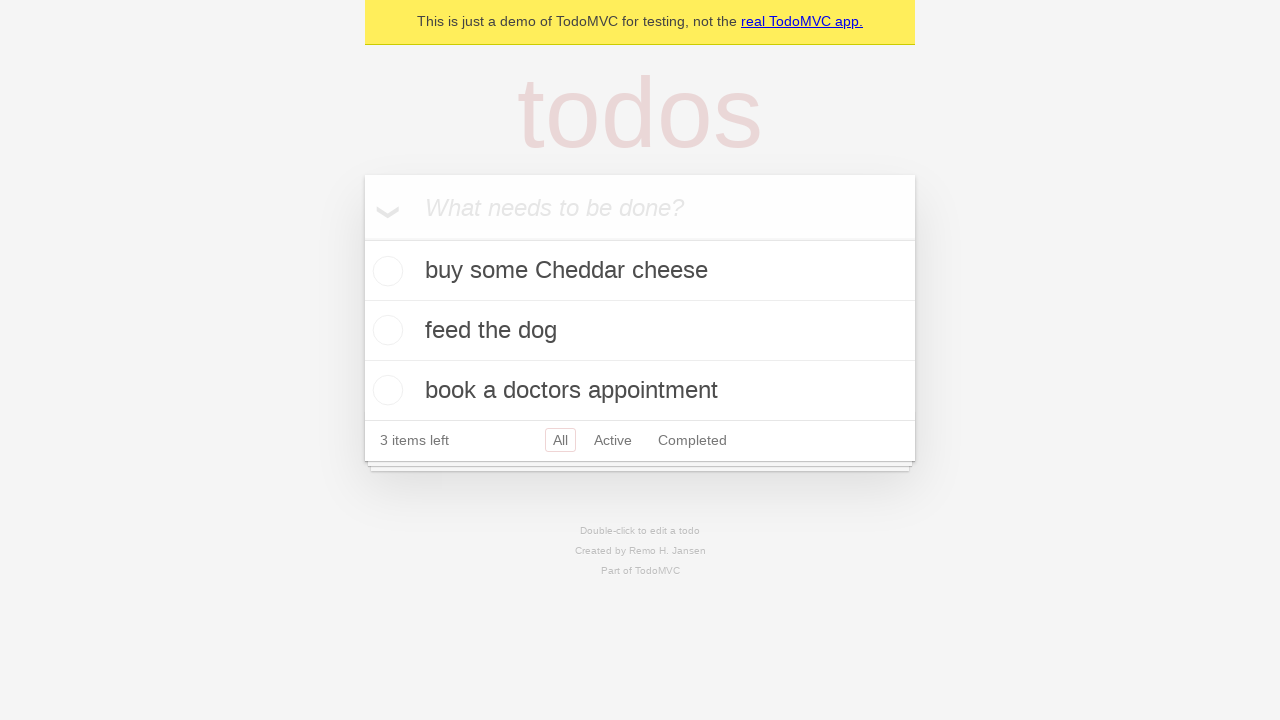

Waited for third todo item to load
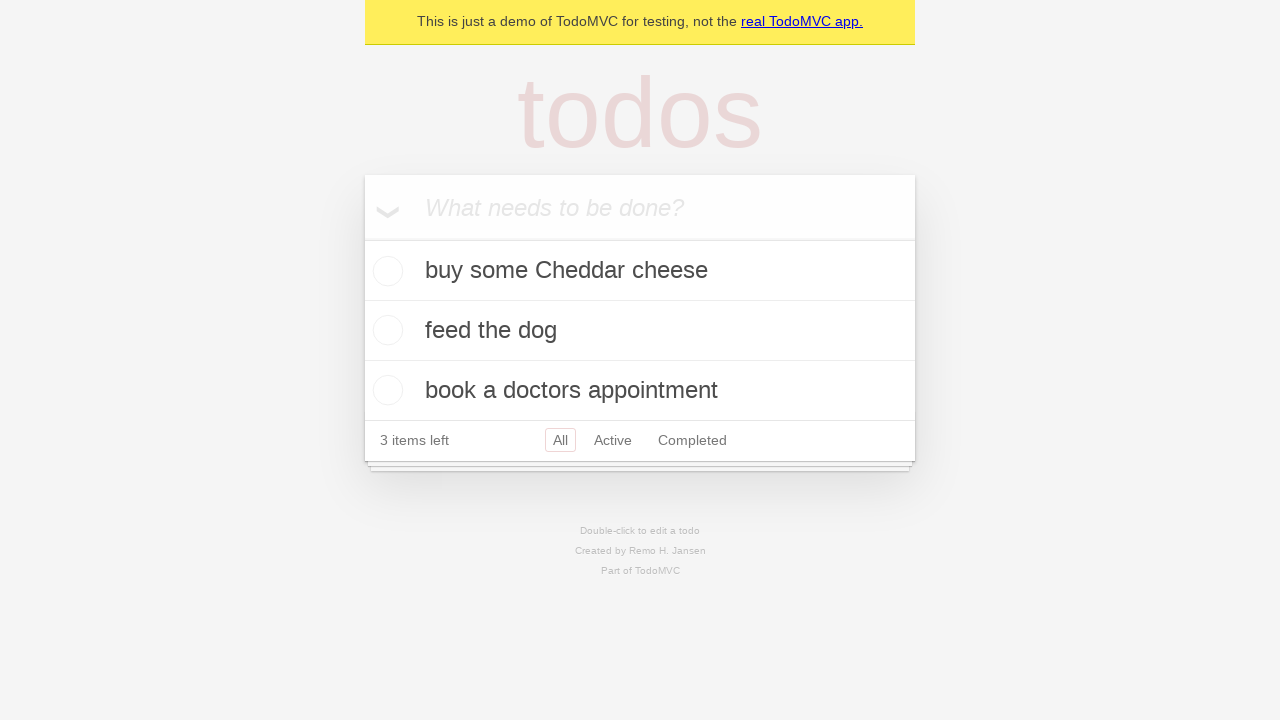

Double-clicked second todo item to enter edit mode at (640, 331) on internal:testid=[data-testid="todo-item"s] >> nth=1
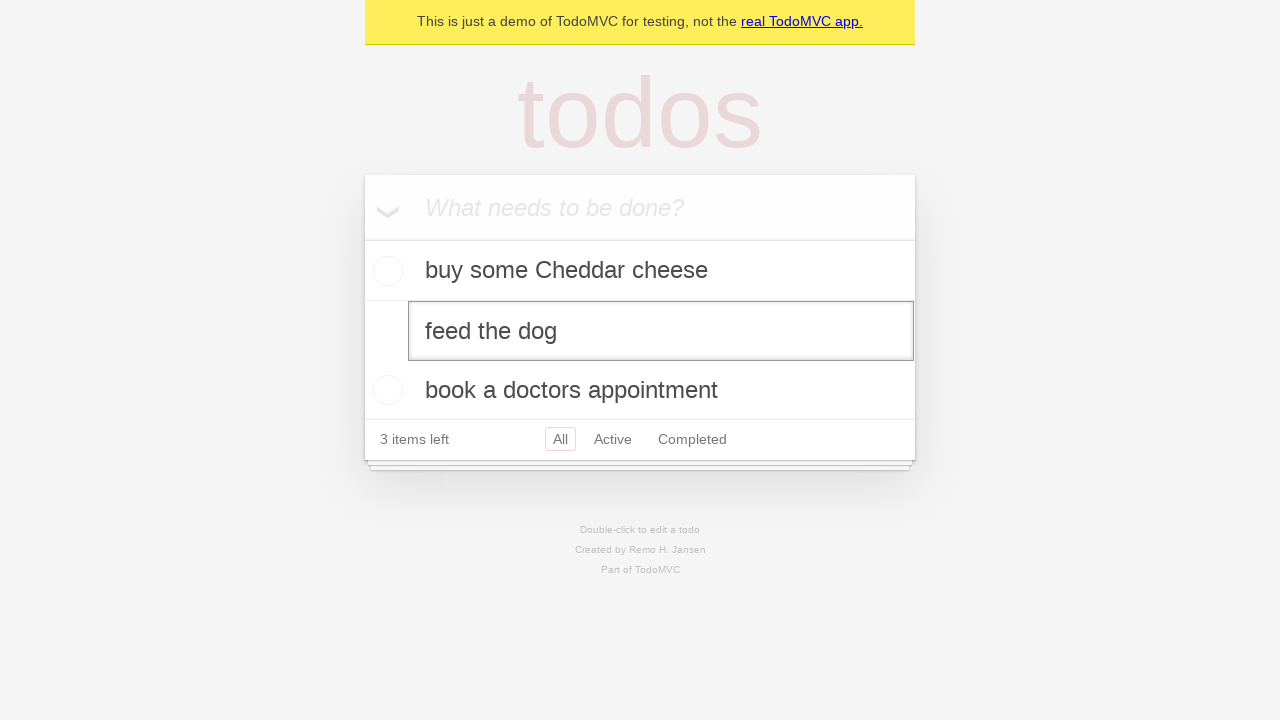

Filled edit textbox with 'buy some sausages' on internal:testid=[data-testid="todo-item"s] >> nth=1 >> internal:role=textbox[nam
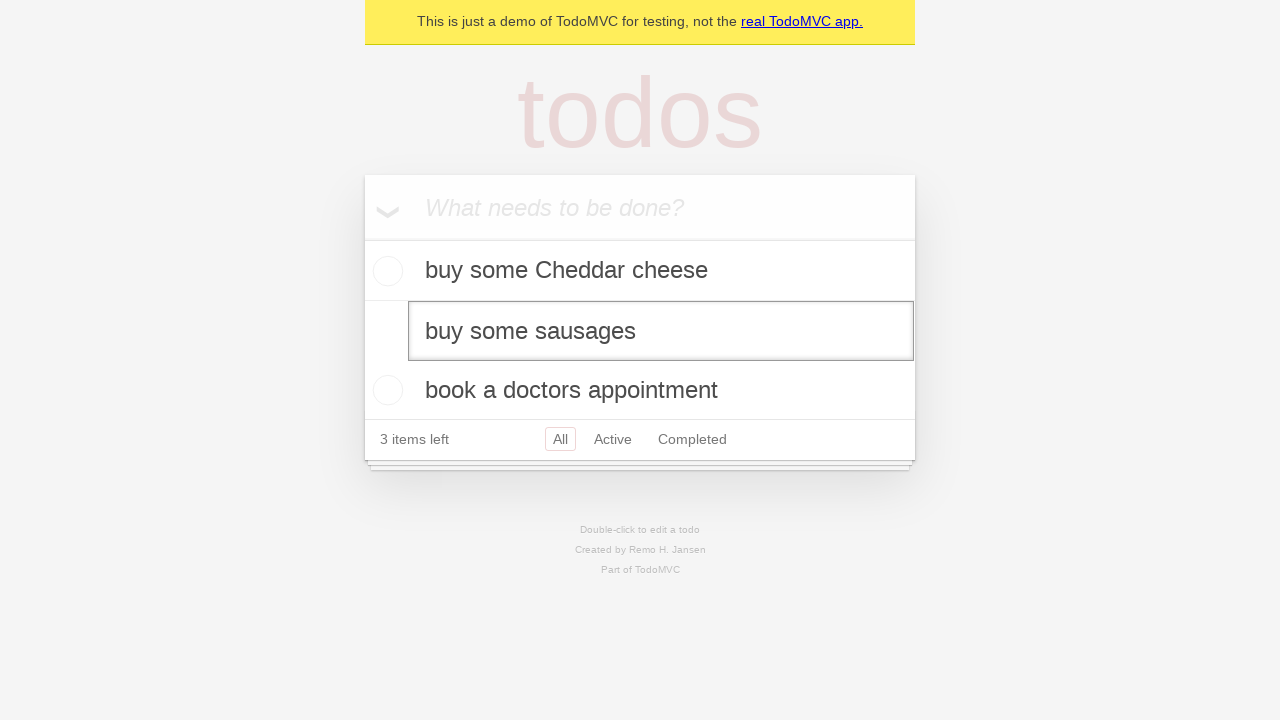

Dispatched blur event to save edits
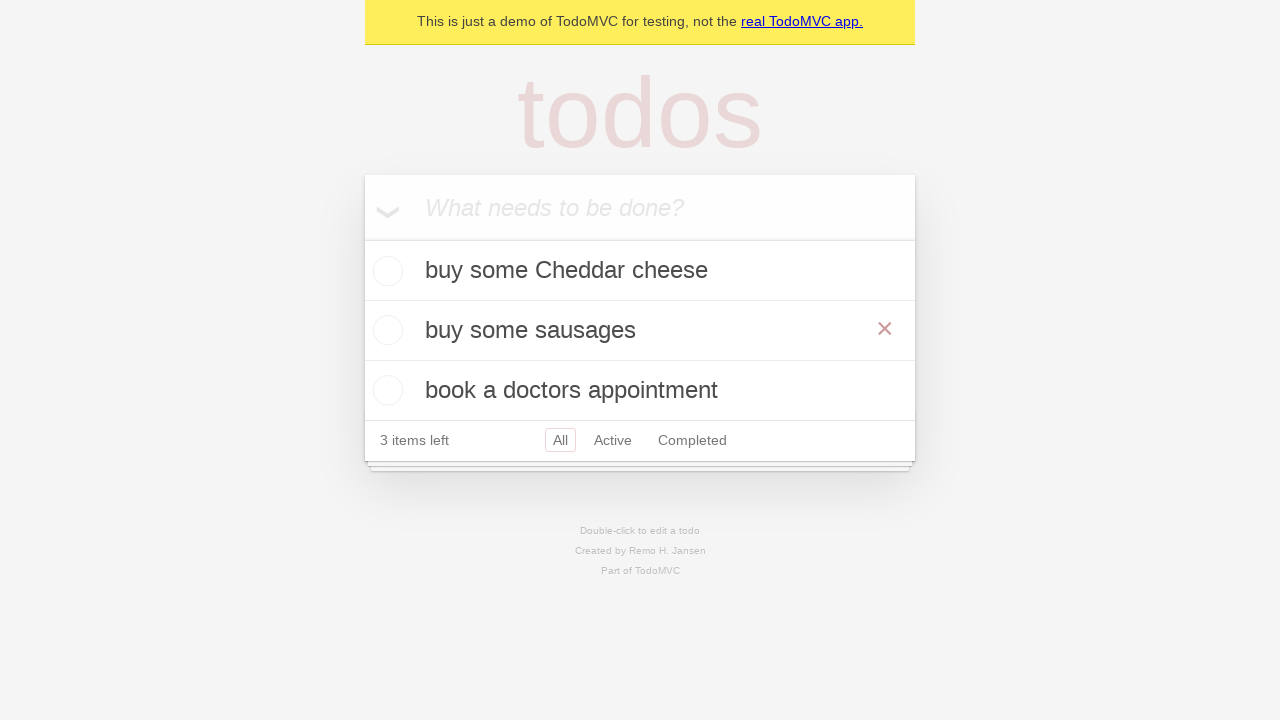

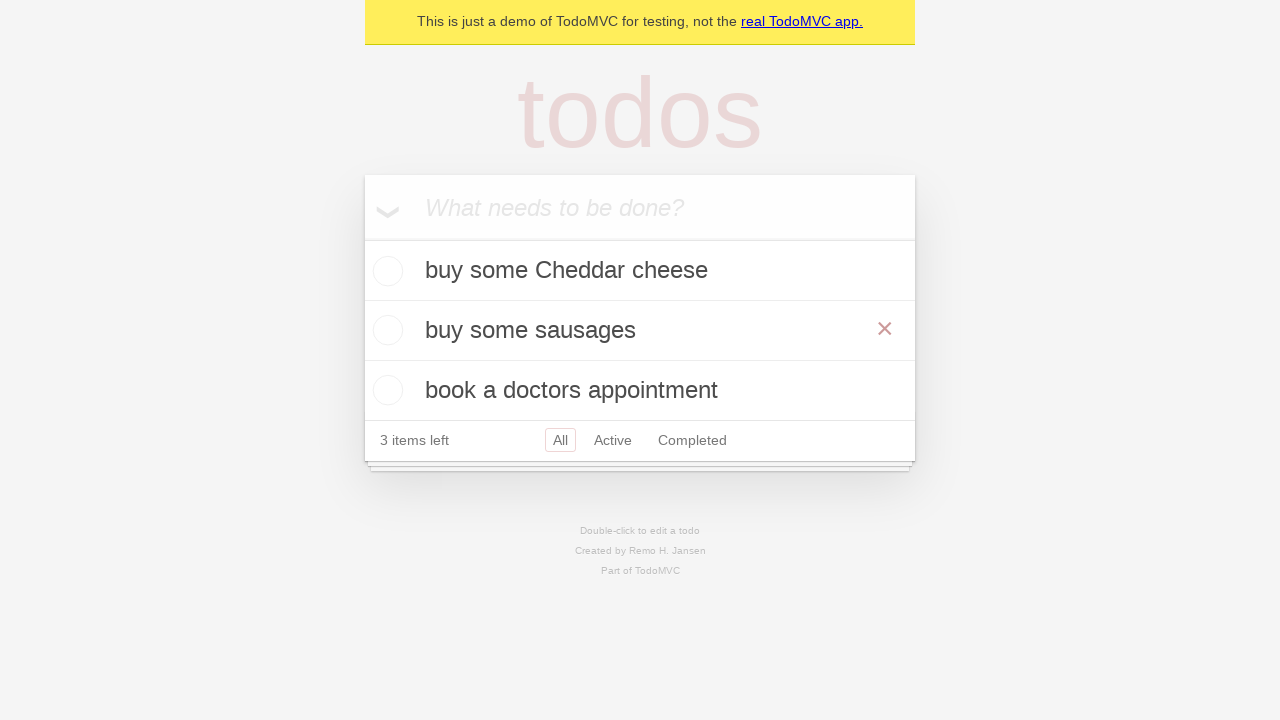